Tests that waiting for a non-existent element throws an exception

Starting URL: https://shop.polymer-project.org/detail/mens_outerwear/Anvil+L+S+Crew+Neck+-+Grey

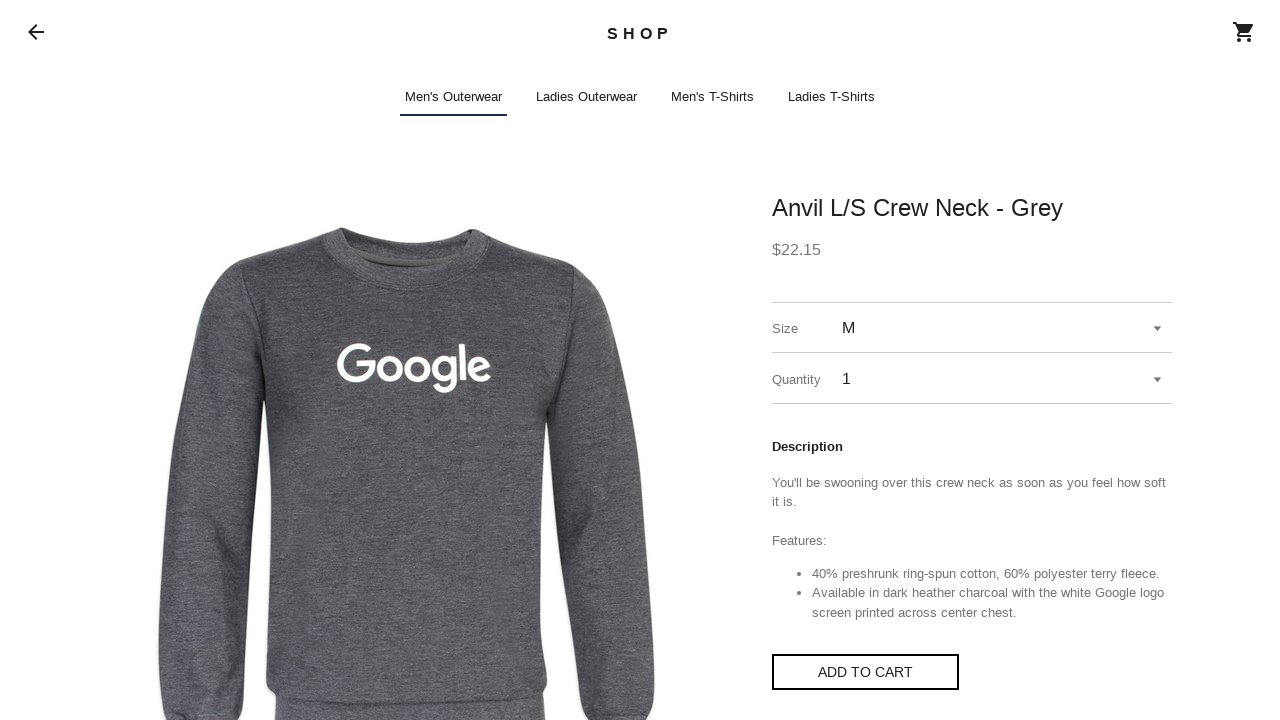

Navigated to product detail page
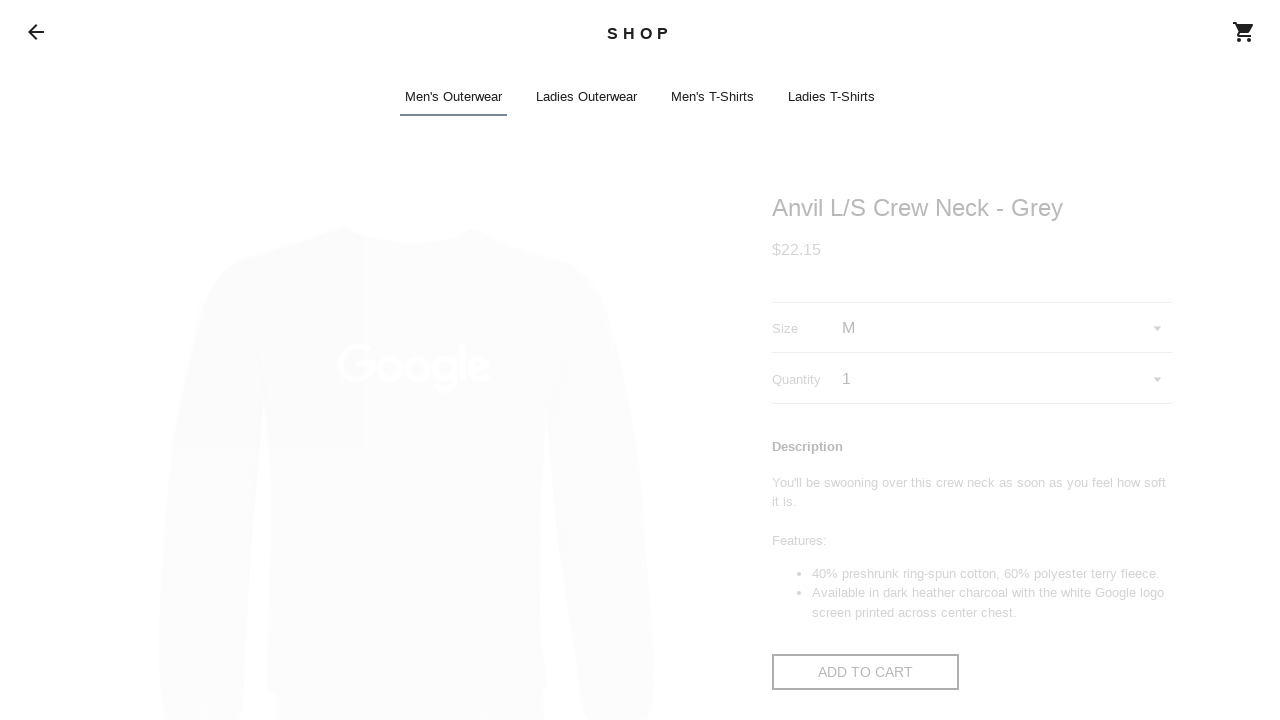

Waited for non-existent element and caught expected exception
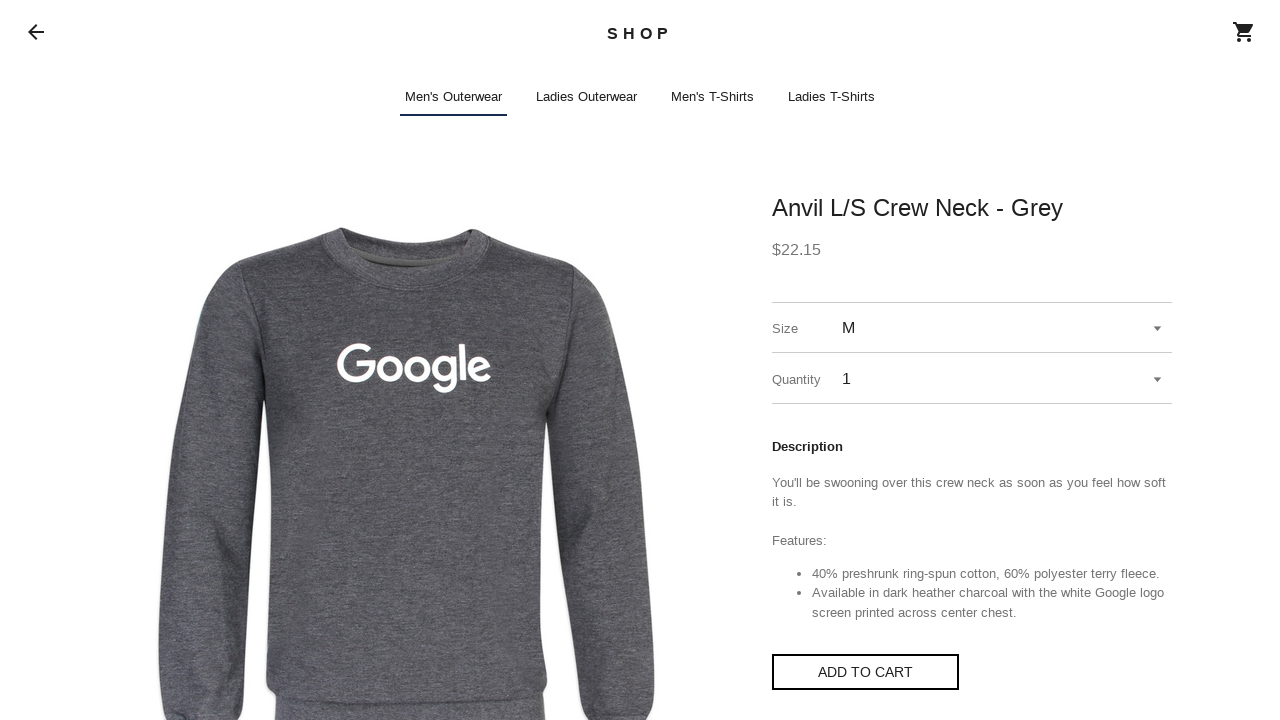

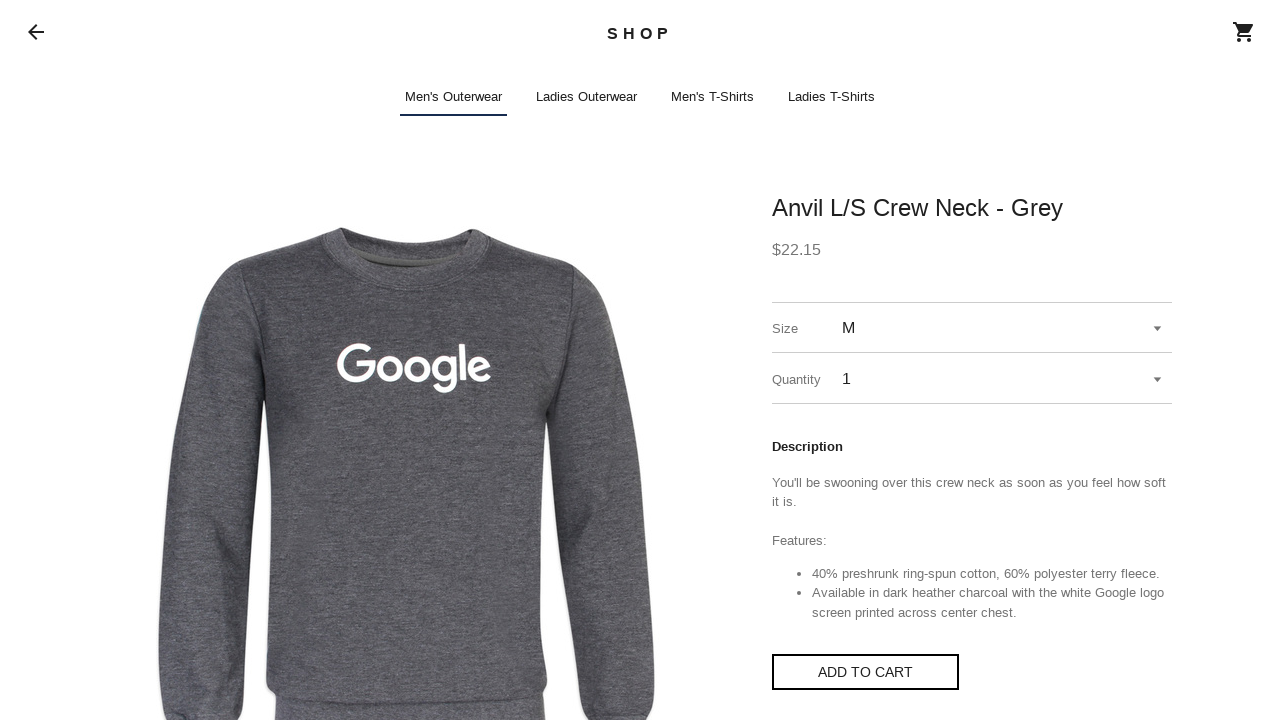